Tests JavaScript alert, confirm, and prompt dialog handling by accepting alerts, dismissing confirm boxes, and entering text in prompt dialogs

Starting URL: https://testpages.herokuapp.com/styled/alerts/alert-test.html

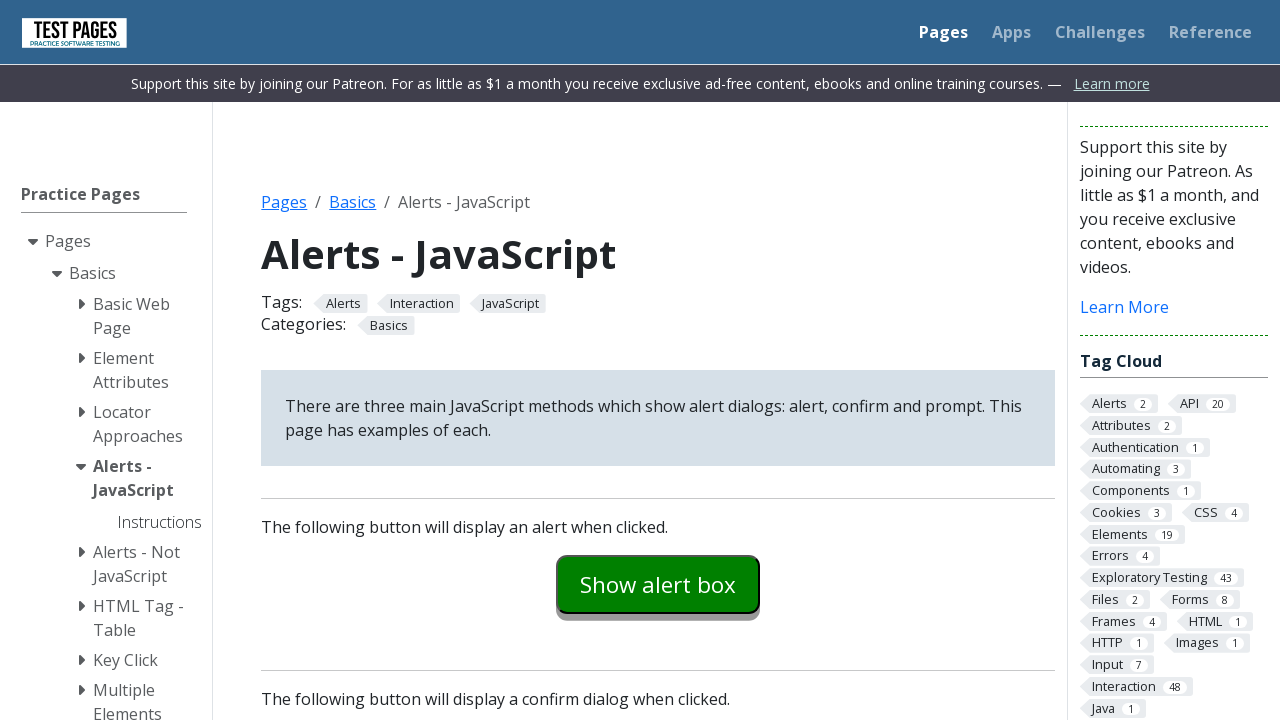

Clicked 'Show alert Box' button at (658, 584) on #alertexamples
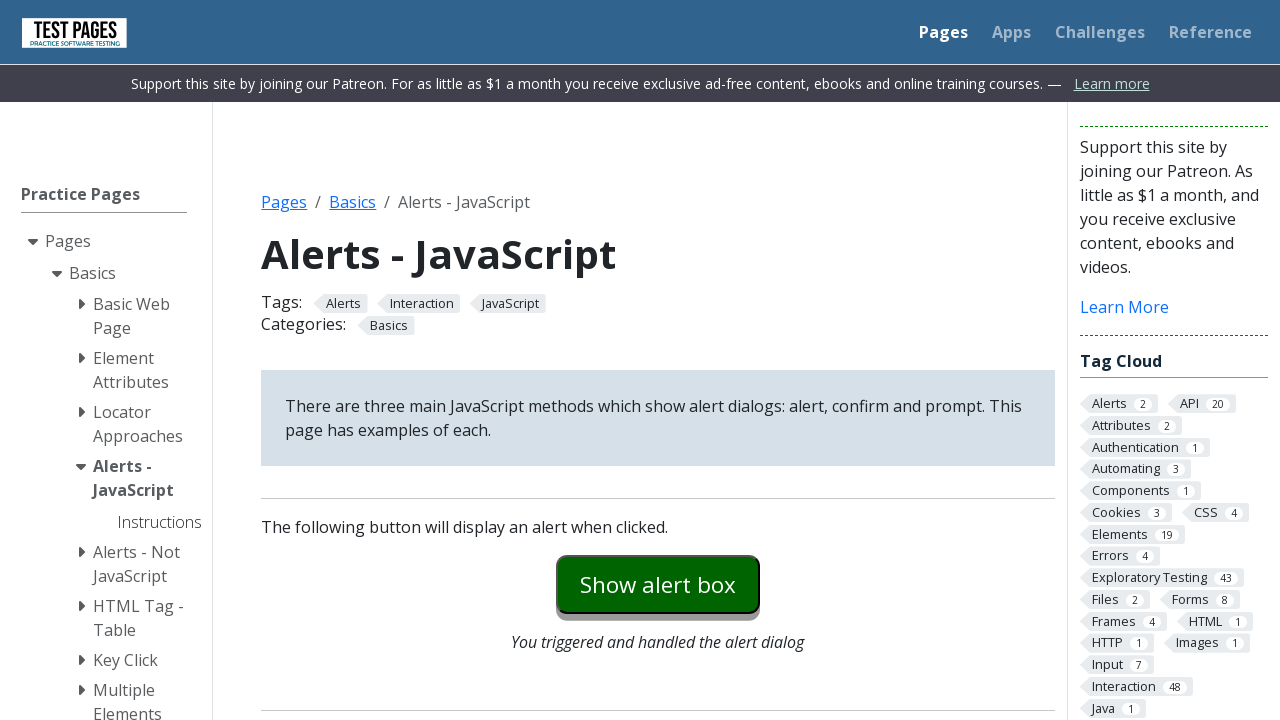

Set up handler to accept alert dialogs
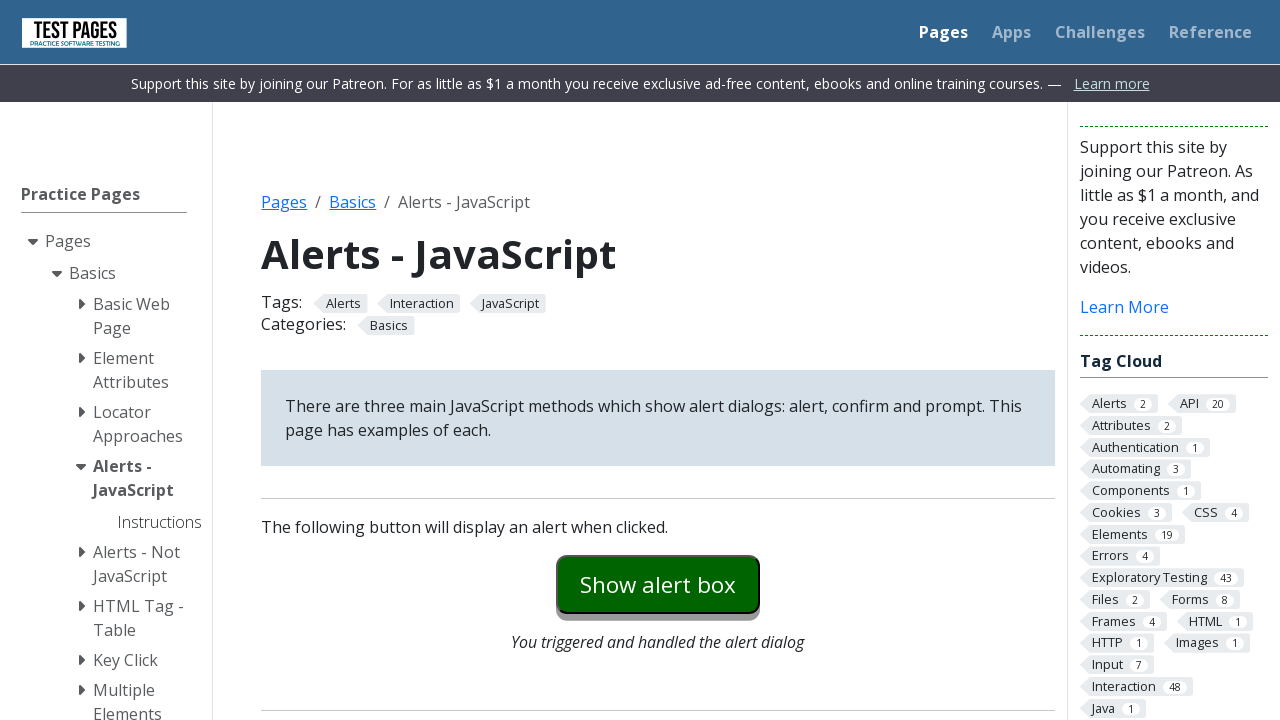

Clicked 'Show confirm box' button at (658, 360) on #confirmexample
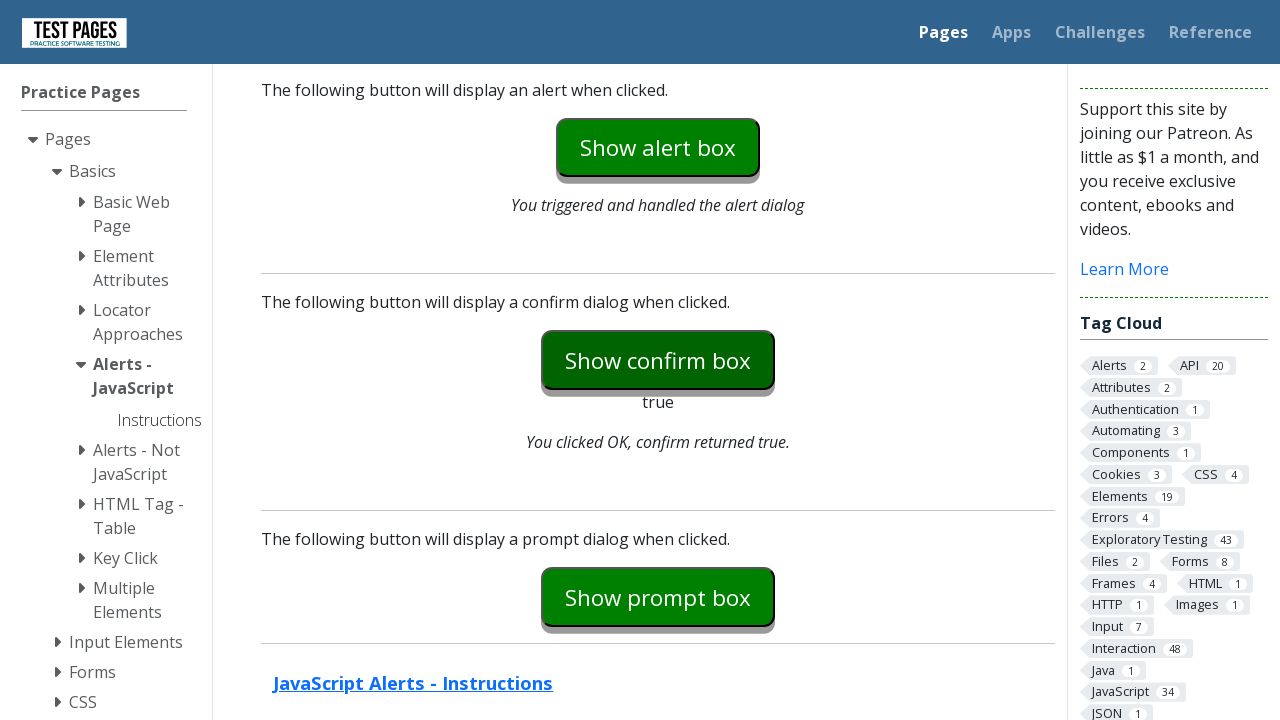

Set up handler to dismiss confirm dialog
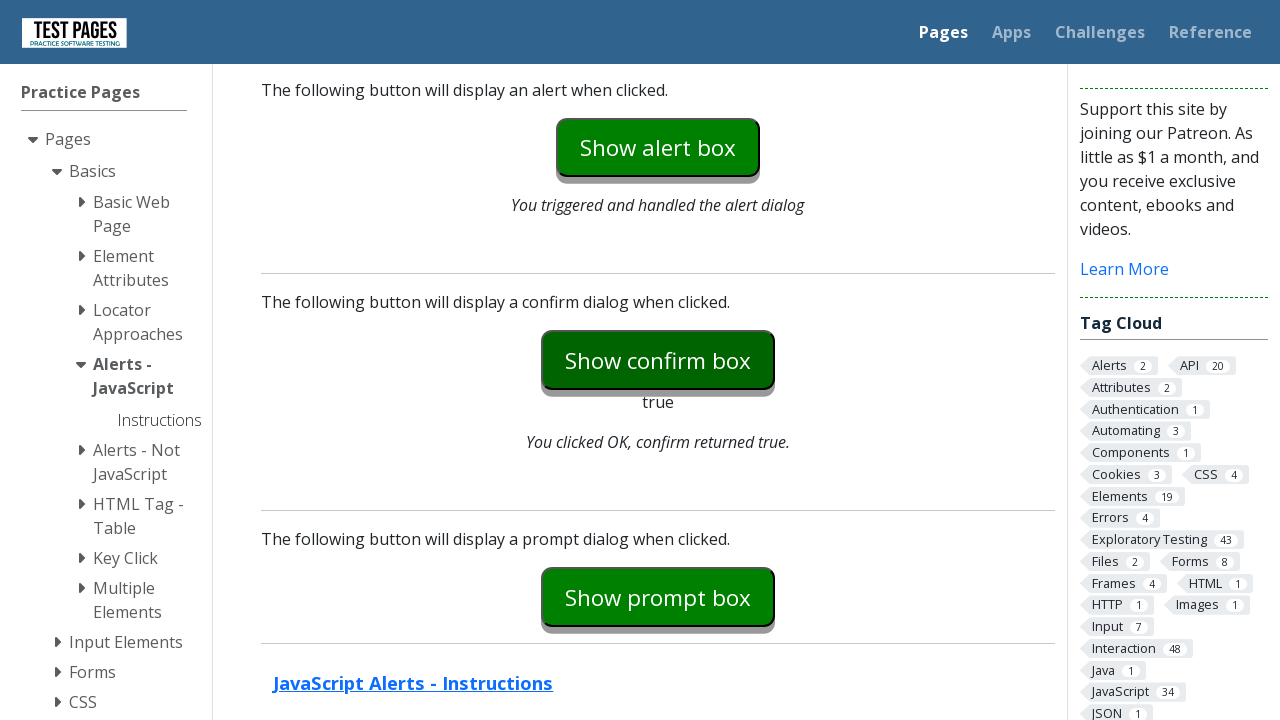

Re-triggered confirm dialog to dismiss it at (658, 360) on #confirmexample
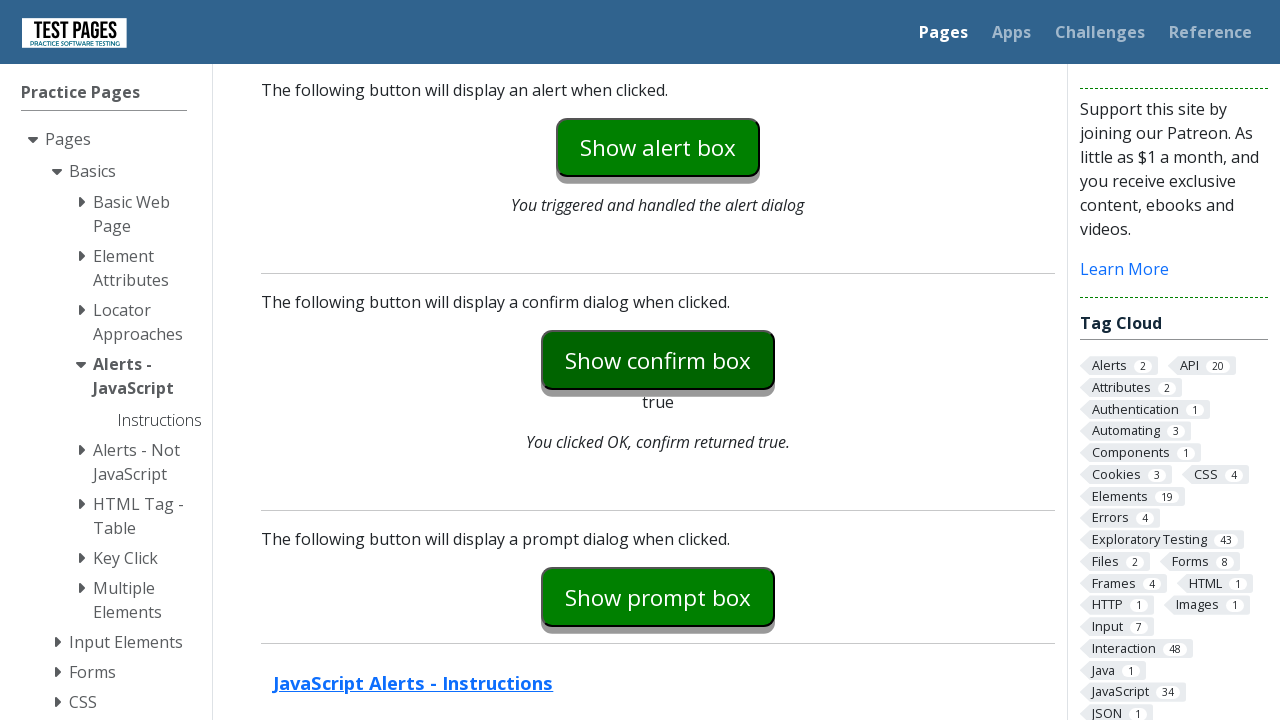

Clicked 'Show prompt box' button at (658, 597) on #promptexample
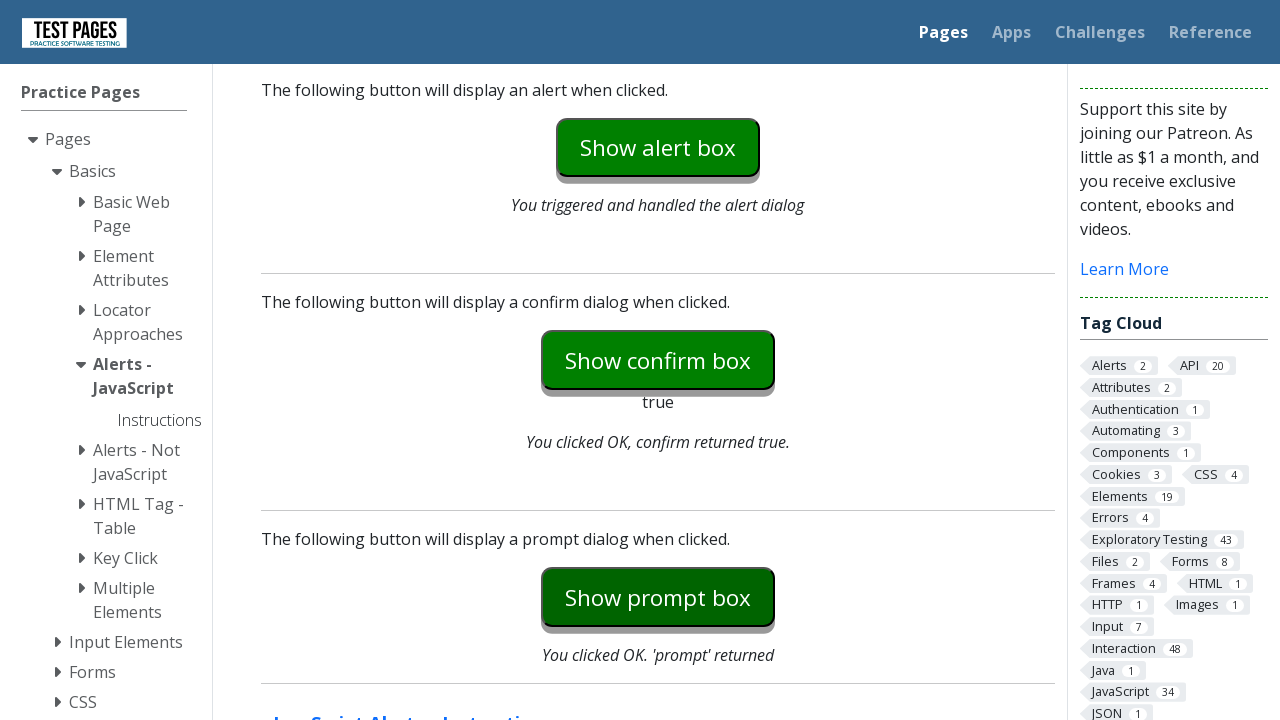

Set up handler to accept prompt dialog with text 'Kim clicked'
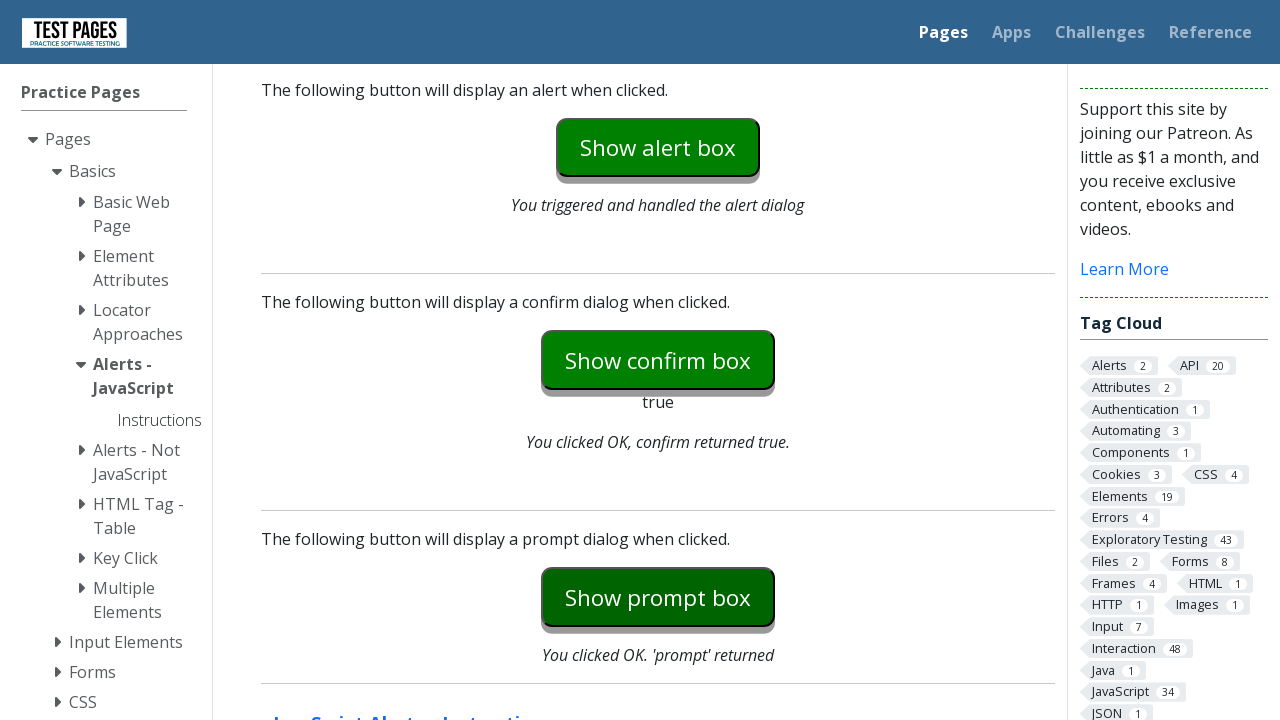

Re-triggered prompt dialog to accept with text input at (658, 597) on #promptexample
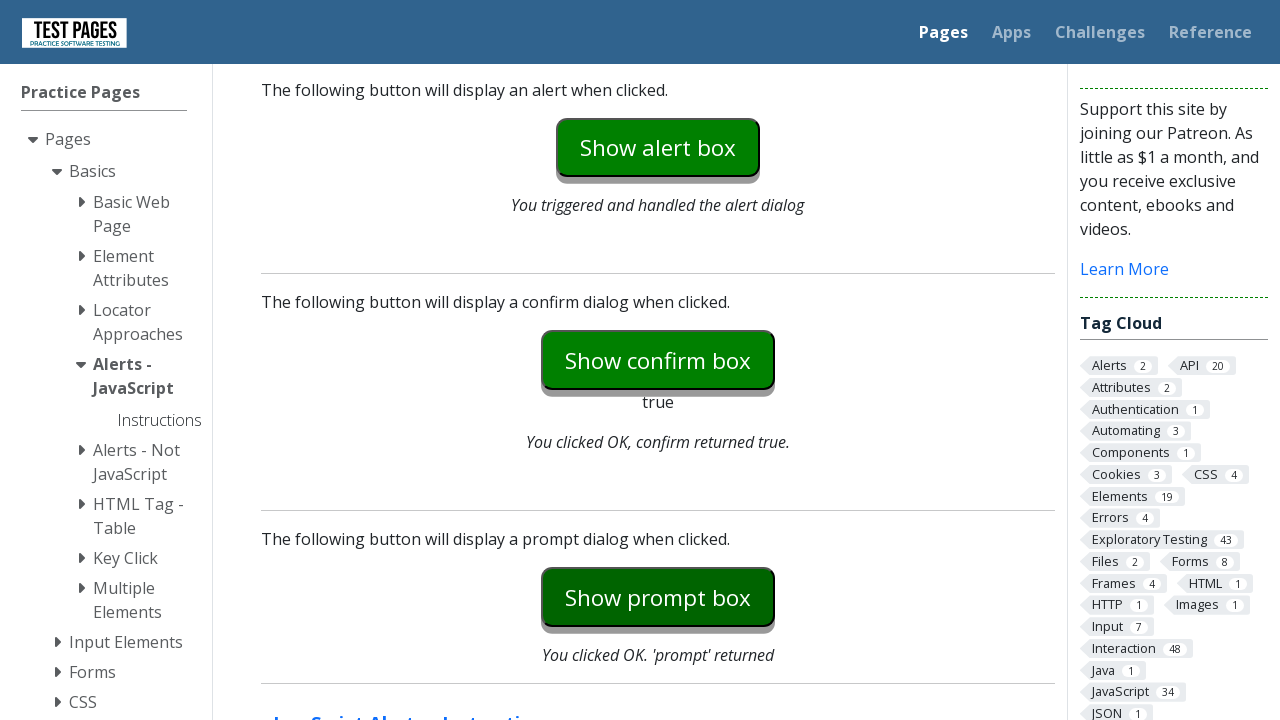

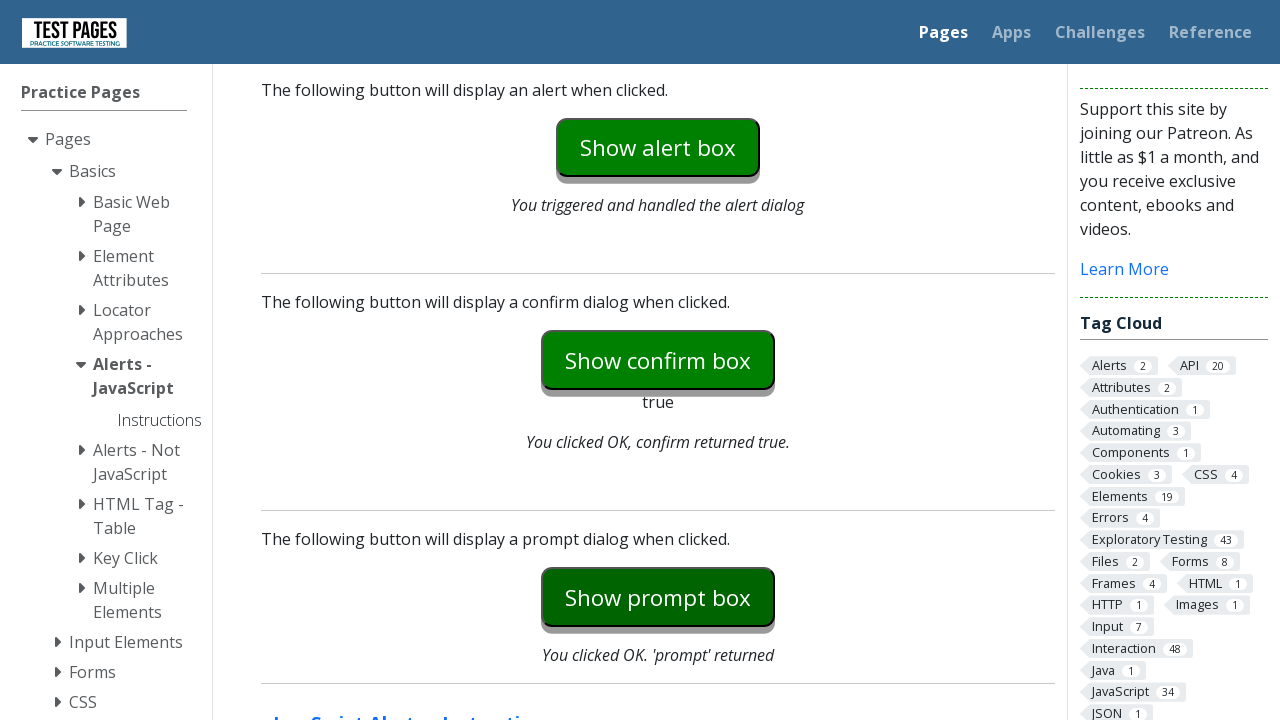